Tests various XPath strategies by filling multiple form fields in a student registration form

Starting URL: https://demoqa.com/automation-practice-form

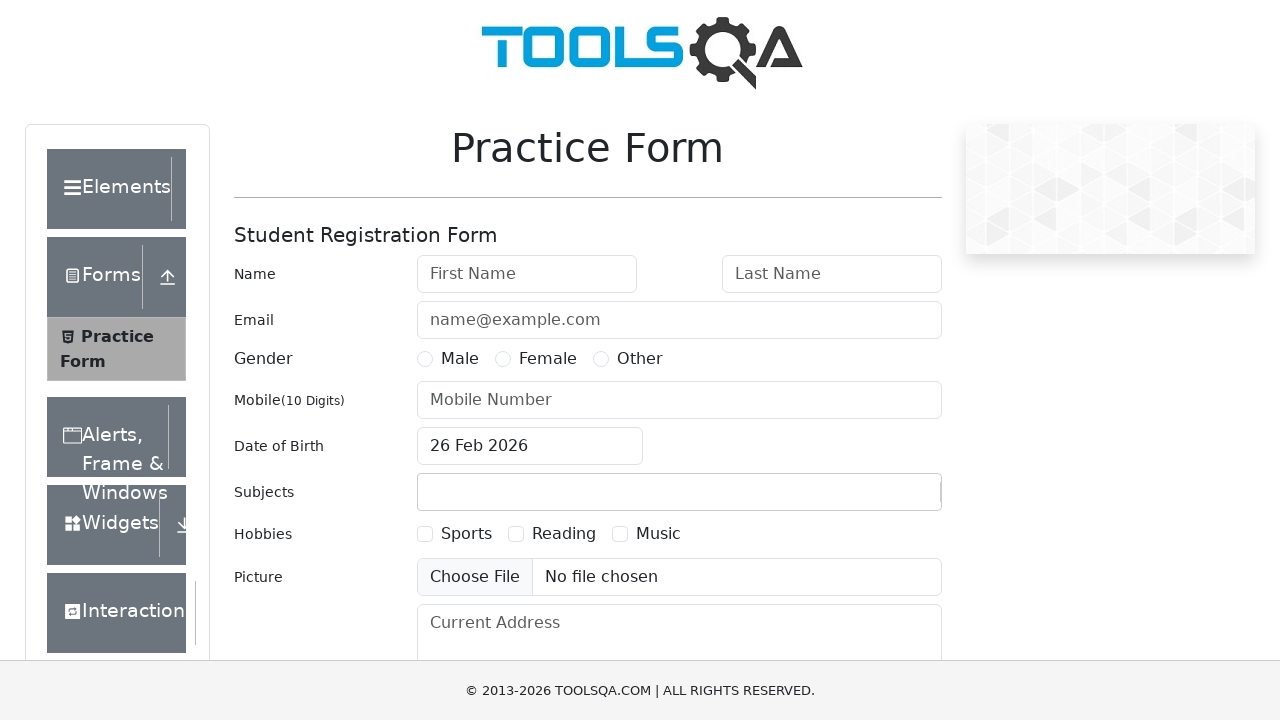

Filled last name field with 'Brown' using XPath with id attribute on //input[@id='lastName']
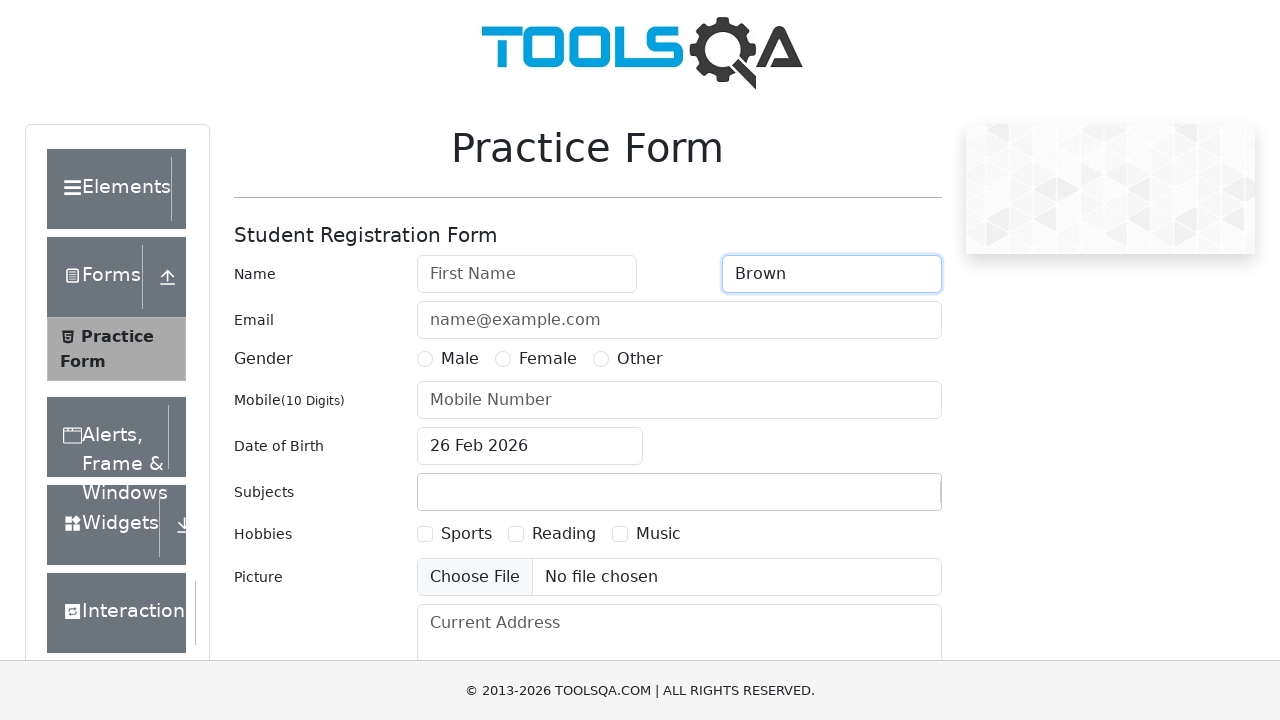

Filled email field with 'bbrown@gmail.com' using XPath with placeholder attribute on //input[@placeholder='name@example.com']
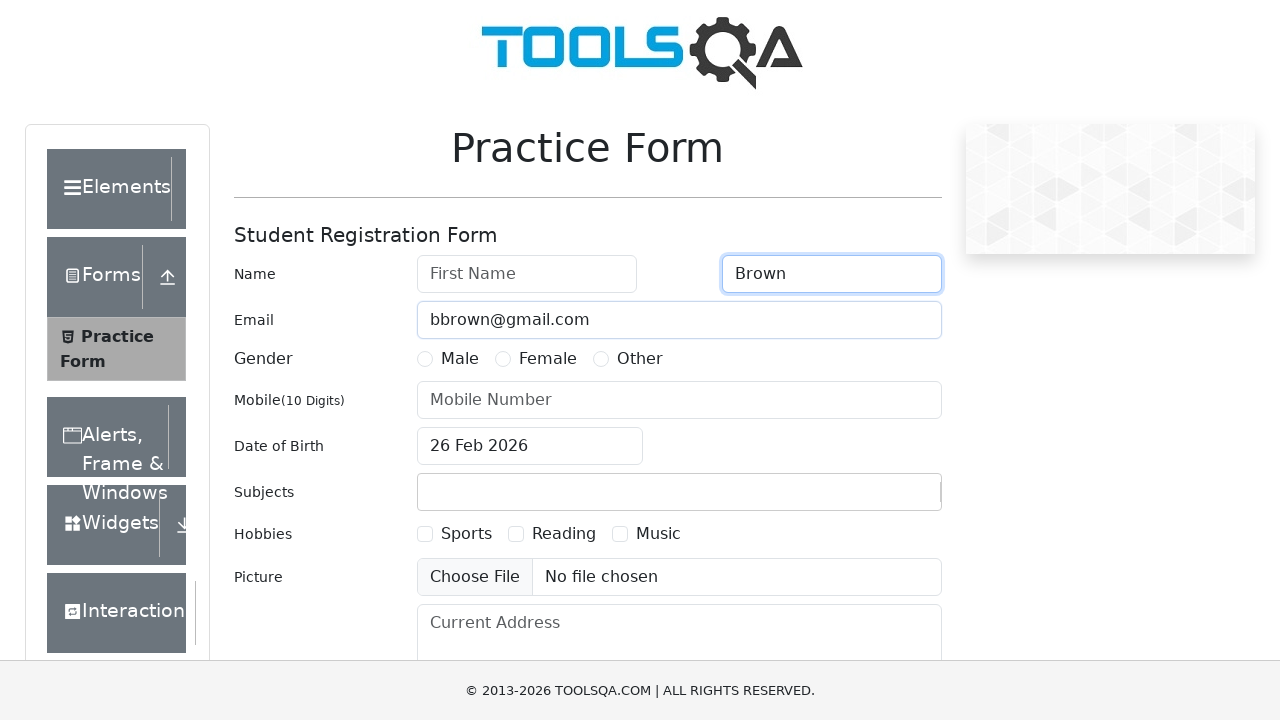

Filled mobile number field with '996555112233' using XPath with placeholder attribute on //*[@placeholder='Mobile Number']
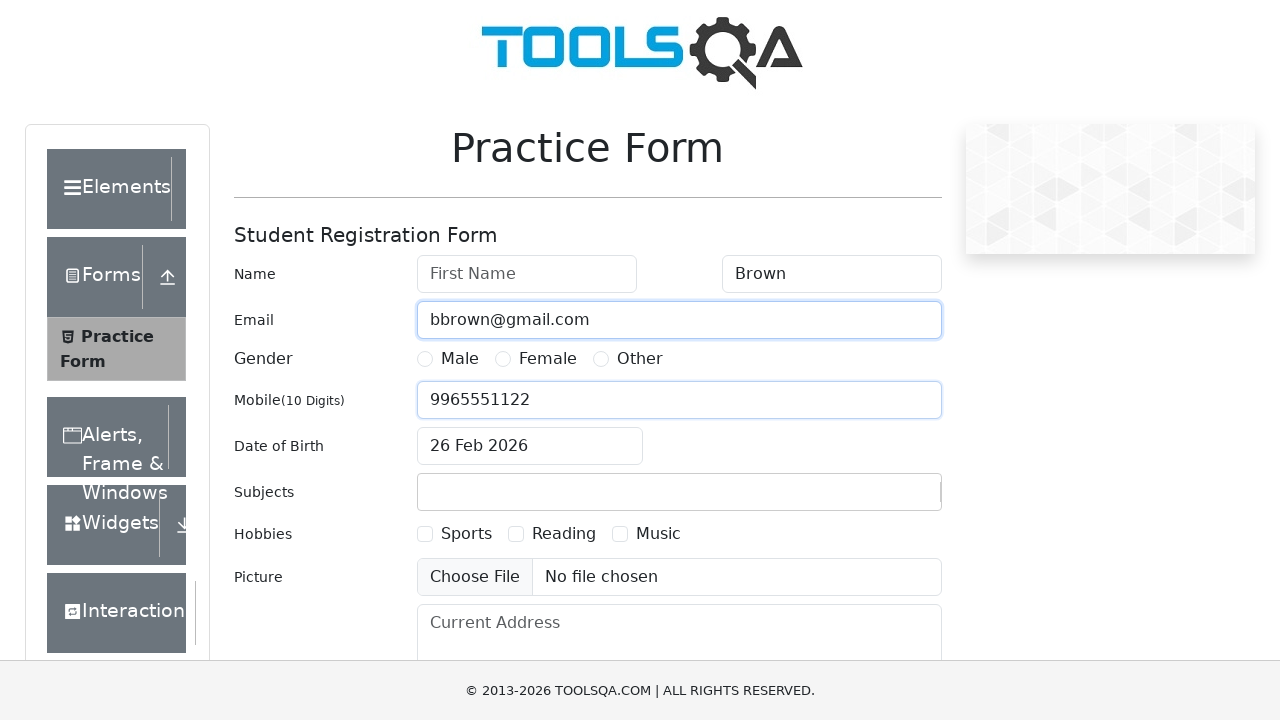

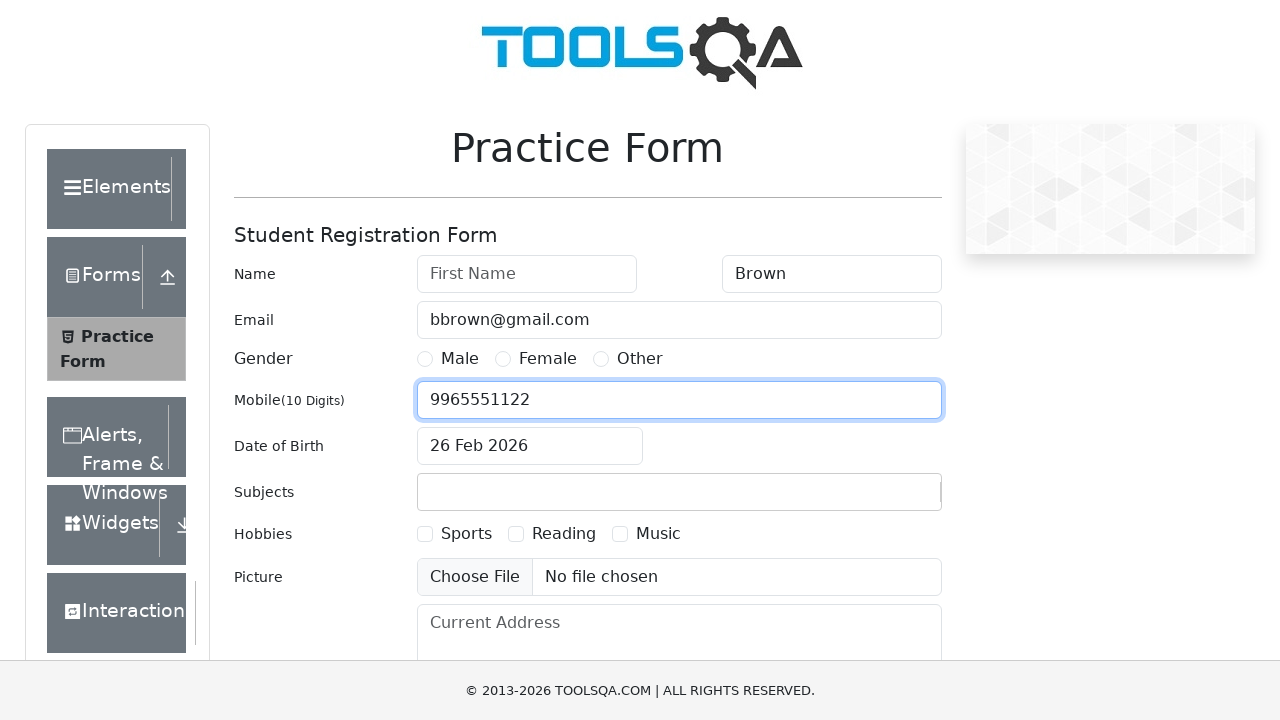